Tests TodoMVC task filtering by creating three tasks, marking one as complete, then verifying the Active and Completed filter views show the correct tasks.

Starting URL: https://todomvc4tasj.herokuapp.com/

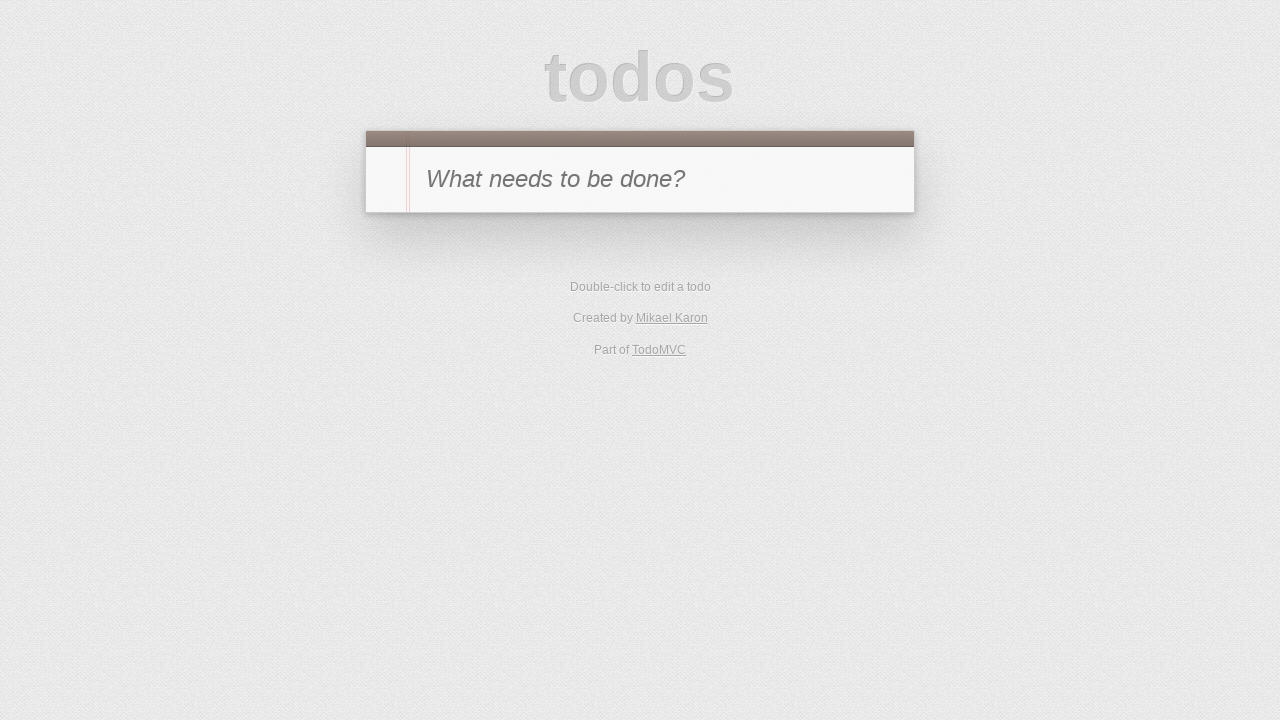

Navigated to TodoMVC application
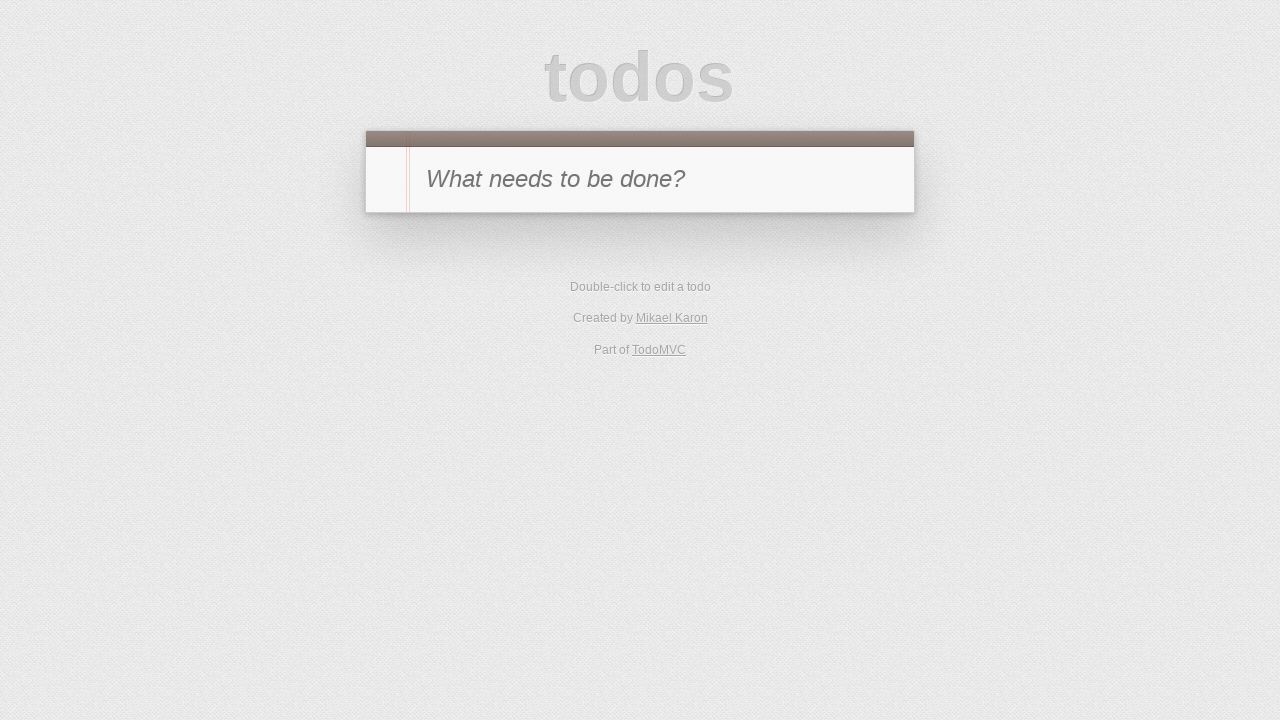

Filled new todo input with 'a' on #new-todo
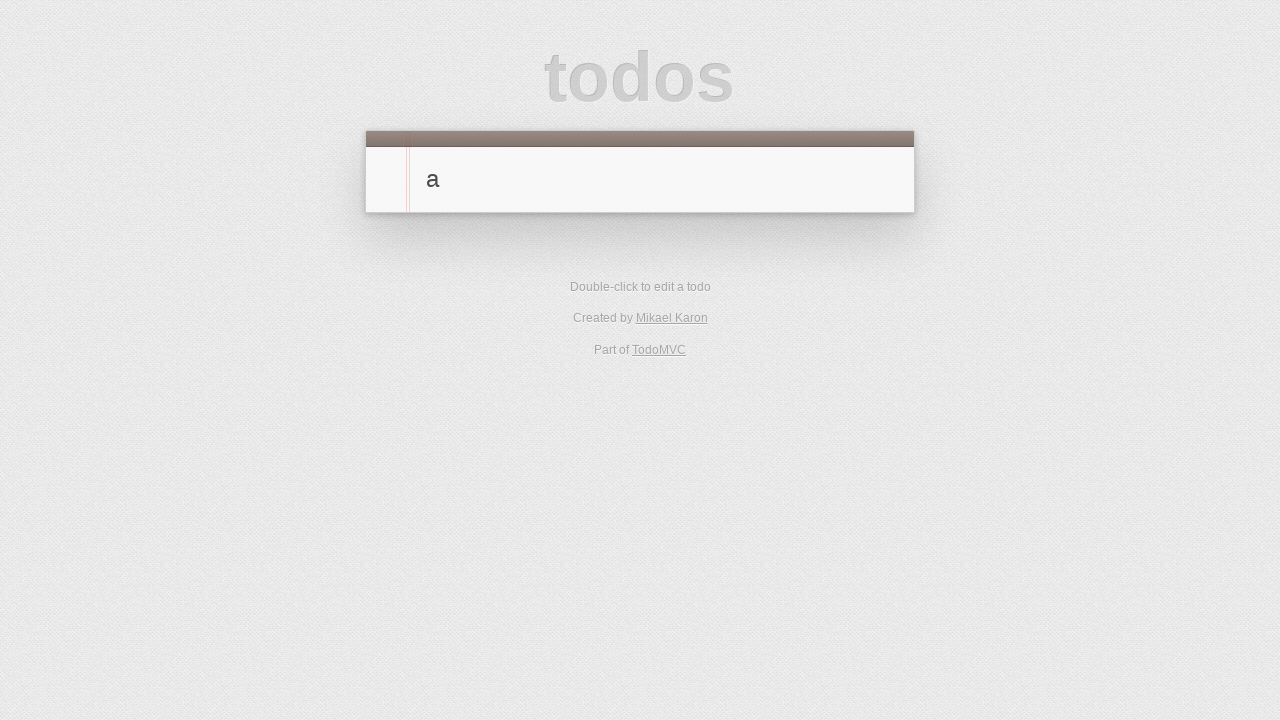

Pressed Enter to create first task 'a' on #new-todo
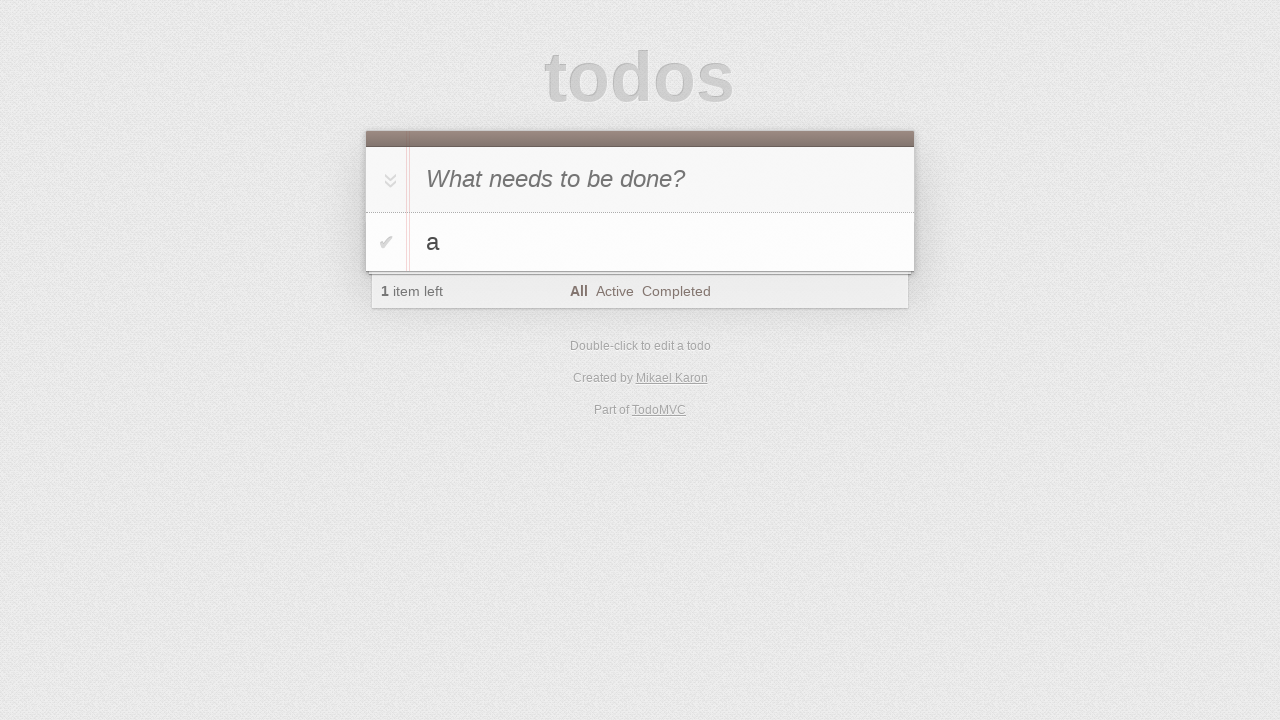

Filled new todo input with 'b' on #new-todo
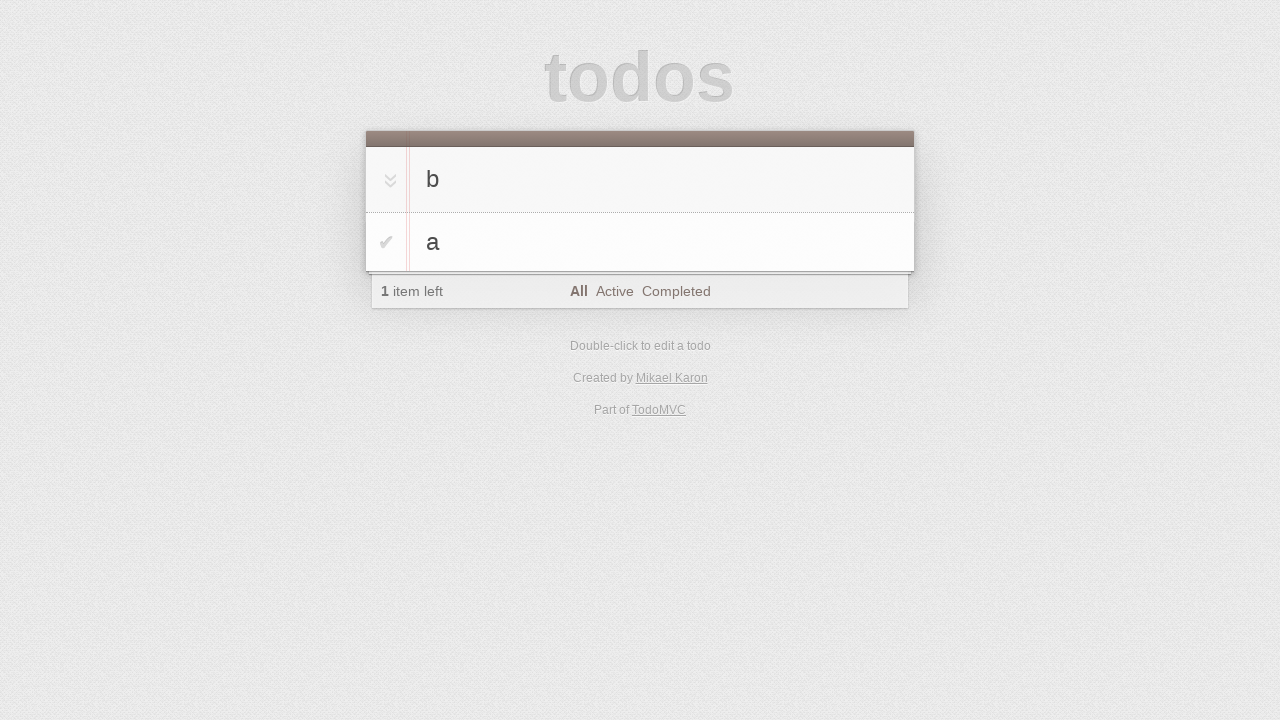

Pressed Enter to create second task 'b' on #new-todo
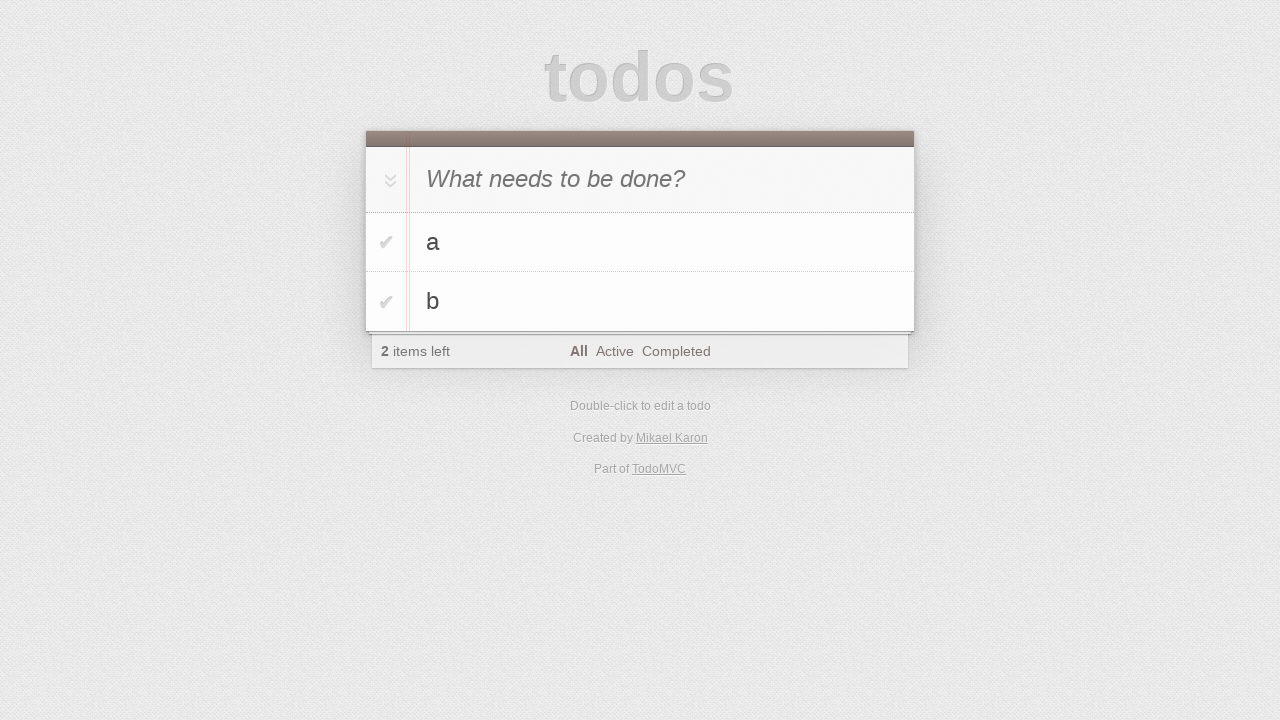

Filled new todo input with 'c' on #new-todo
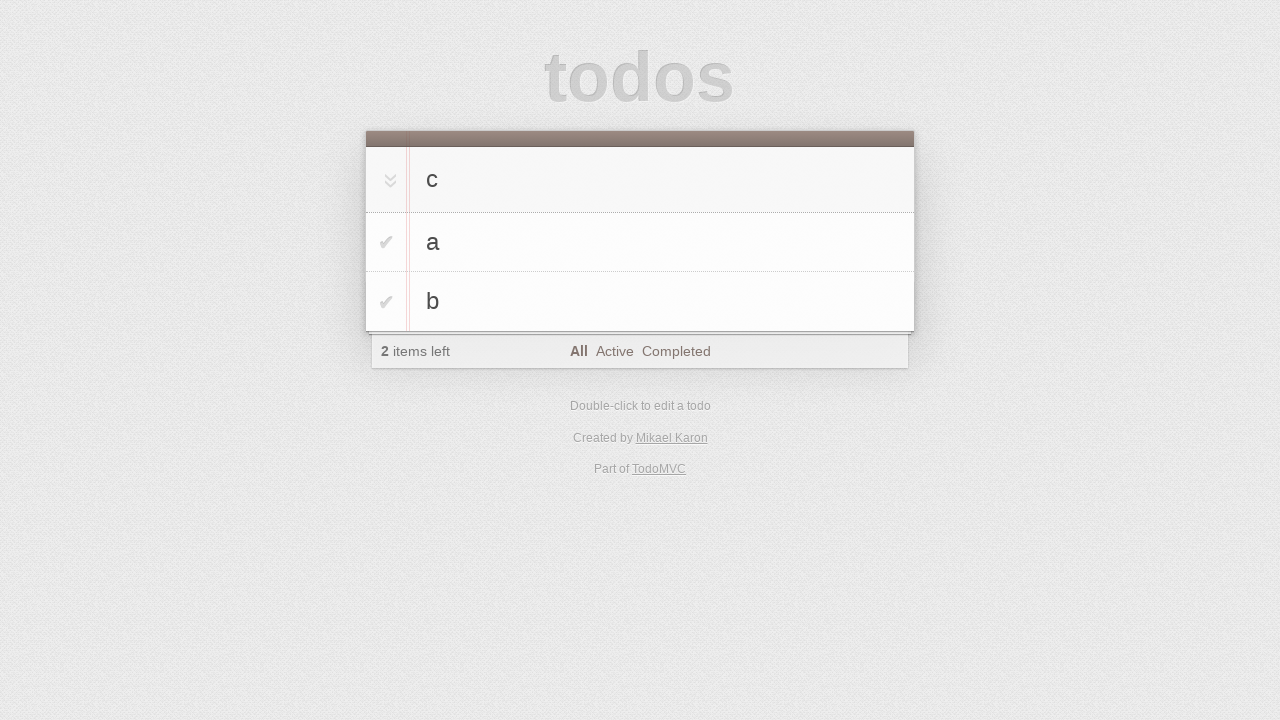

Pressed Enter to create third task 'c' on #new-todo
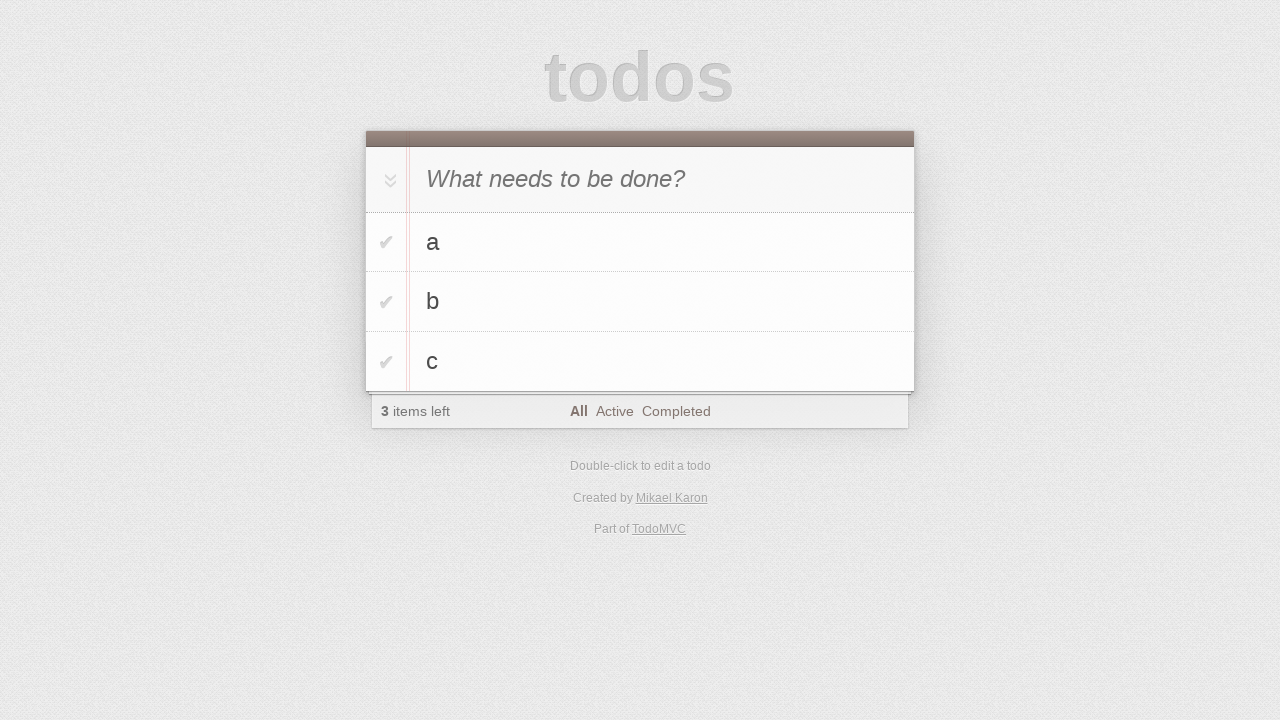

Waited for all three tasks to load
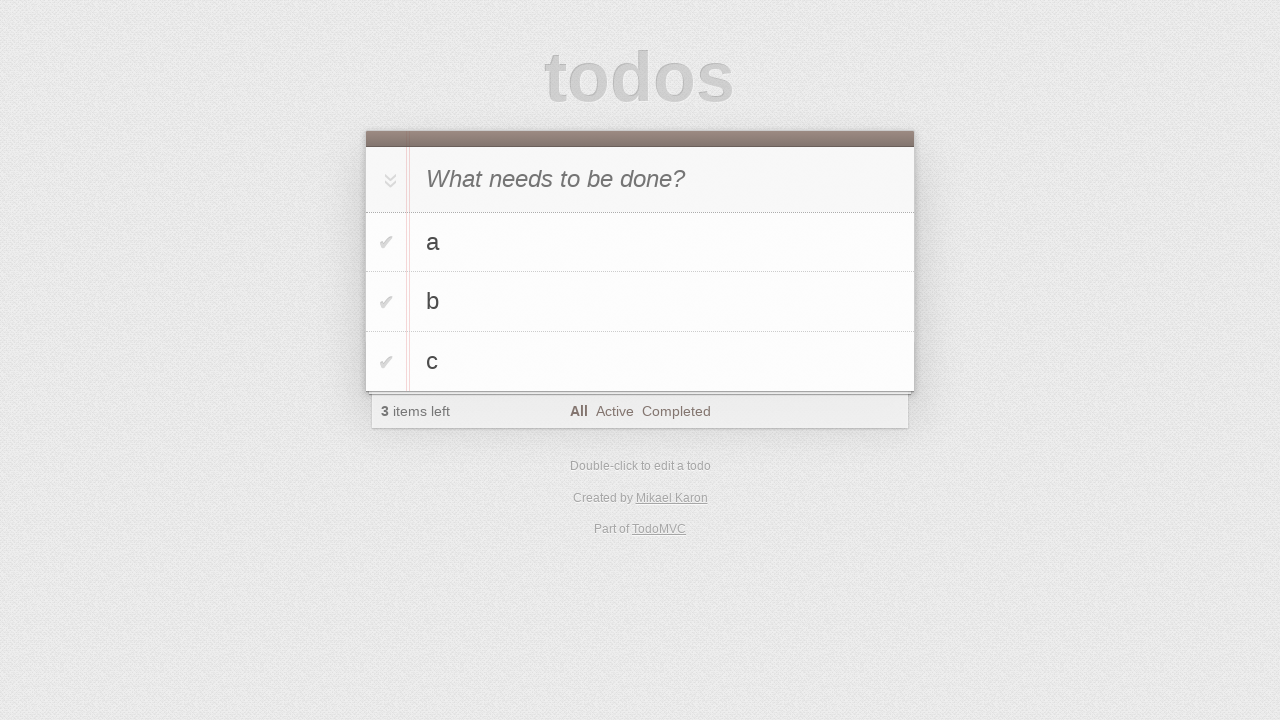

Marked task 'b' as completed at (386, 302) on #todo-list>li:nth-child(2) .toggle
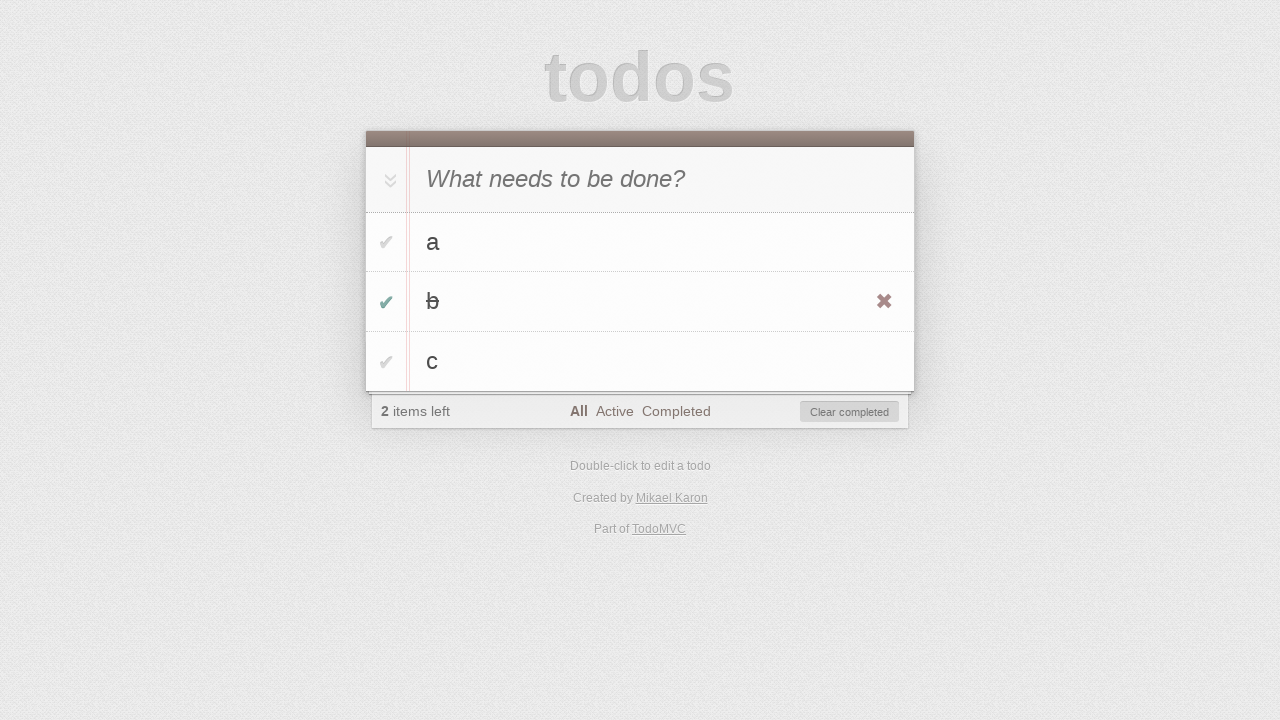

Clicked Active filter to view incomplete tasks at (614, 411) on text=Active
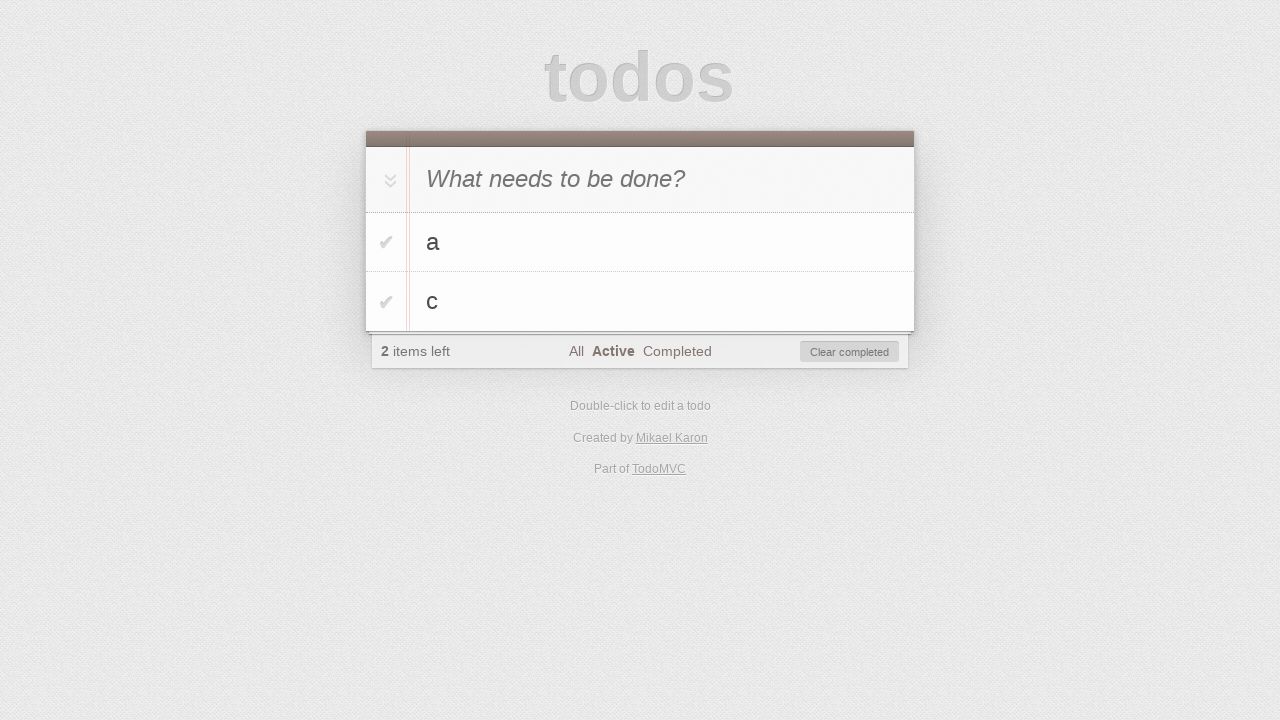

Waited for Active filter to apply
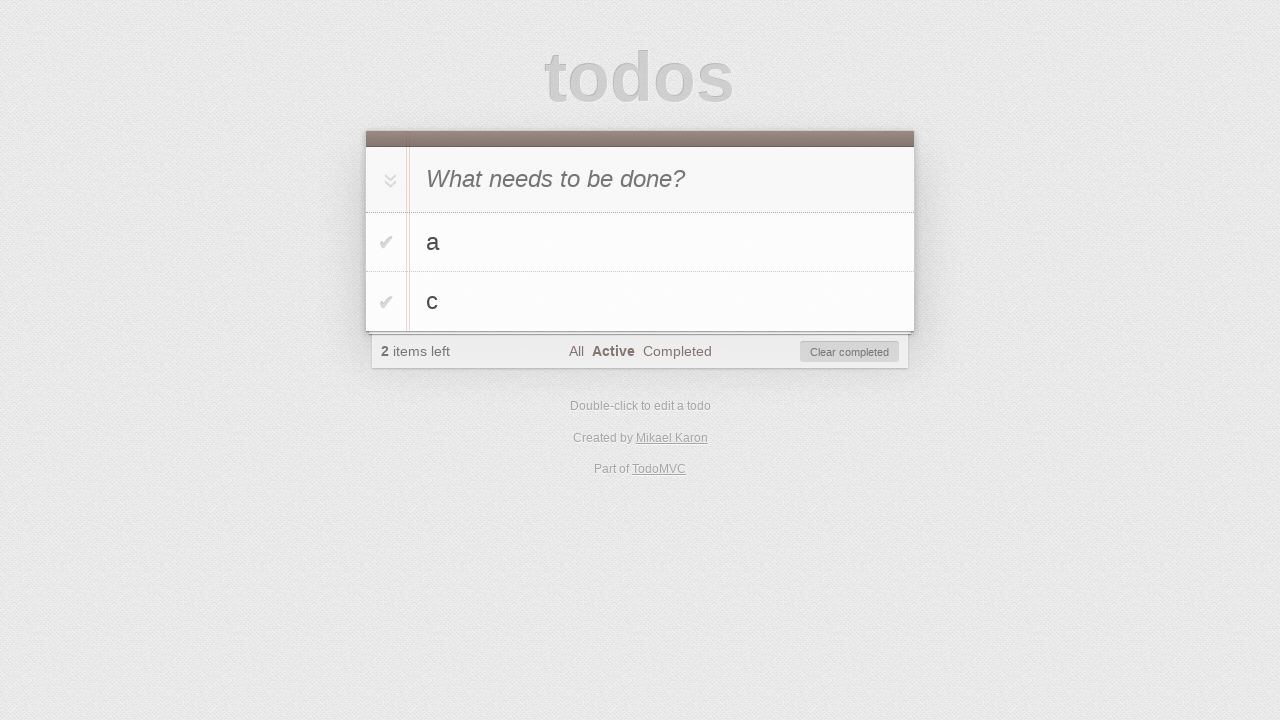

Clicked Completed filter to view finished tasks at (677, 351) on text=Completed
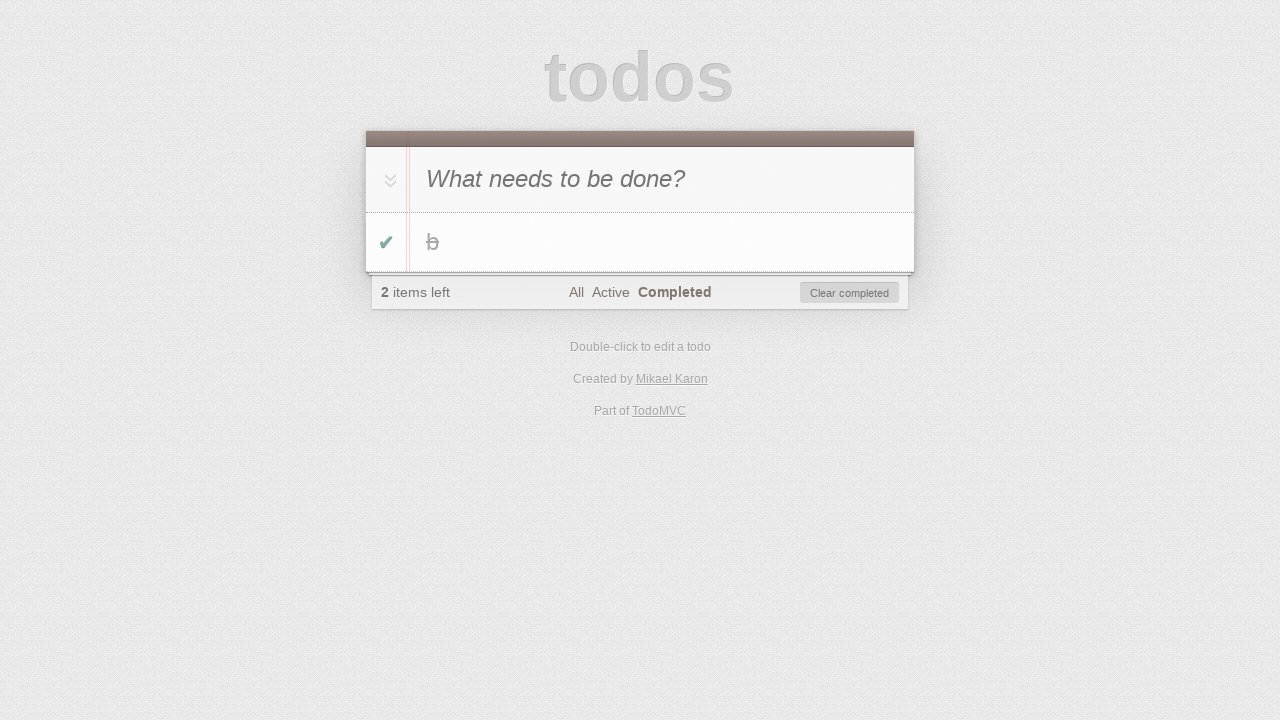

Verified completed task is visible in Completed filter view
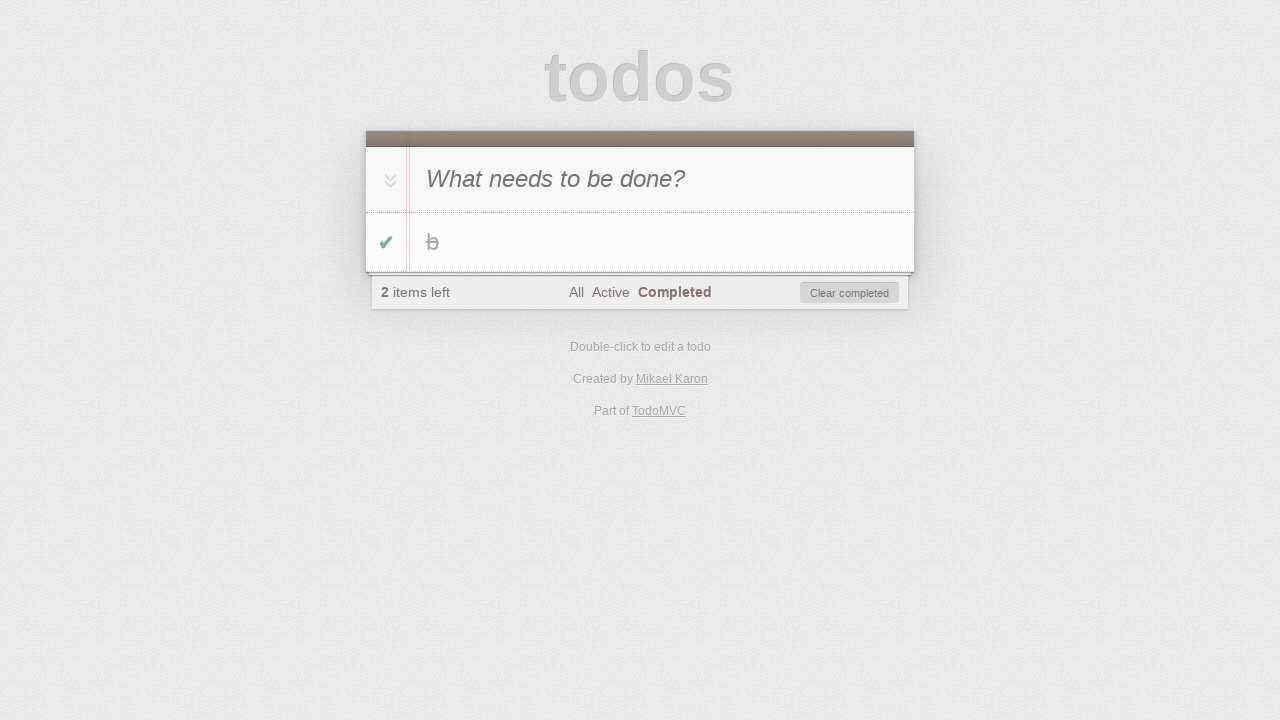

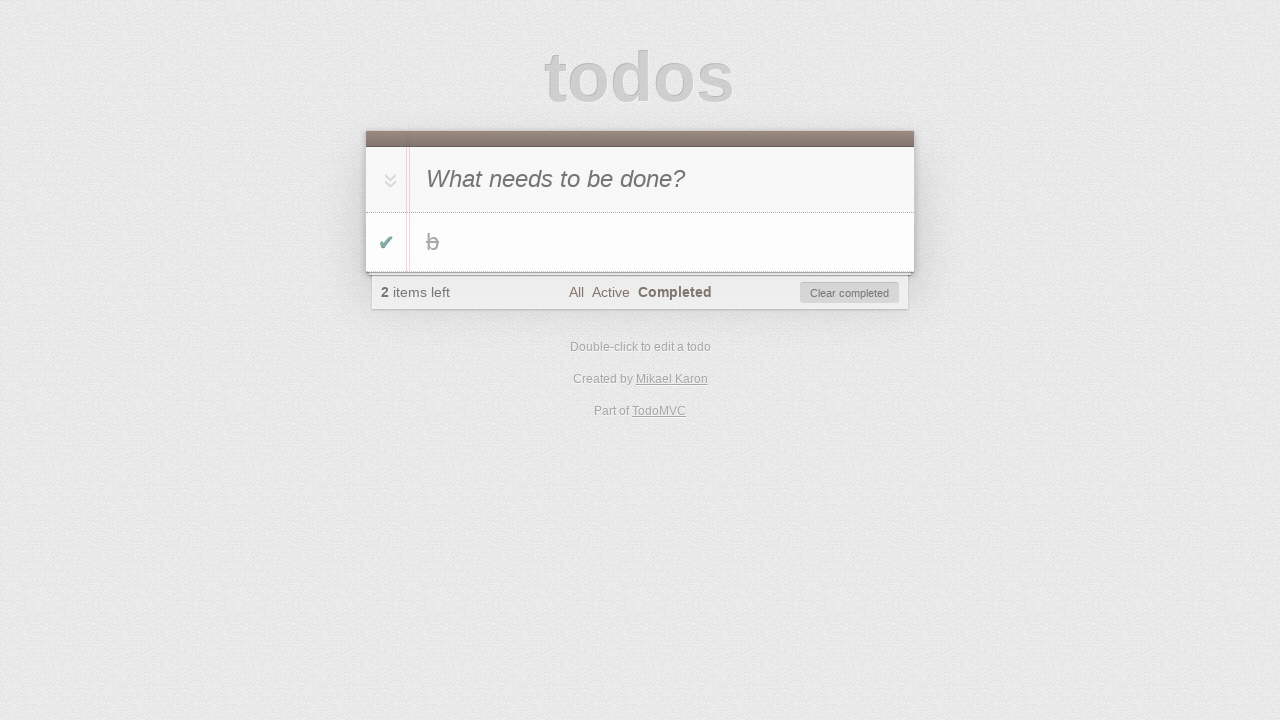